Tests creating a new paste on Pastebin by filling in the paste content, selecting a 10-minute expiration time, entering a paste name, and submitting the form.

Starting URL: https://pastebin.com/

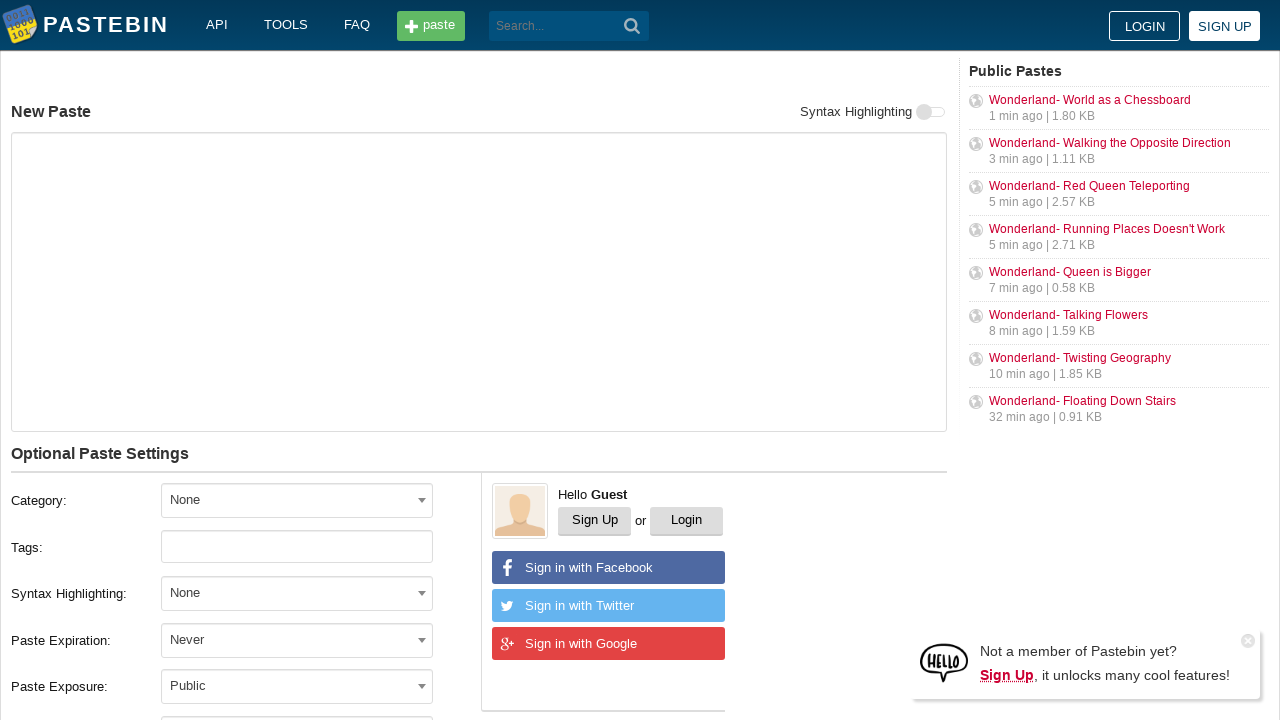

Filled paste content with 'Hello from WebDriver' on #postform-text
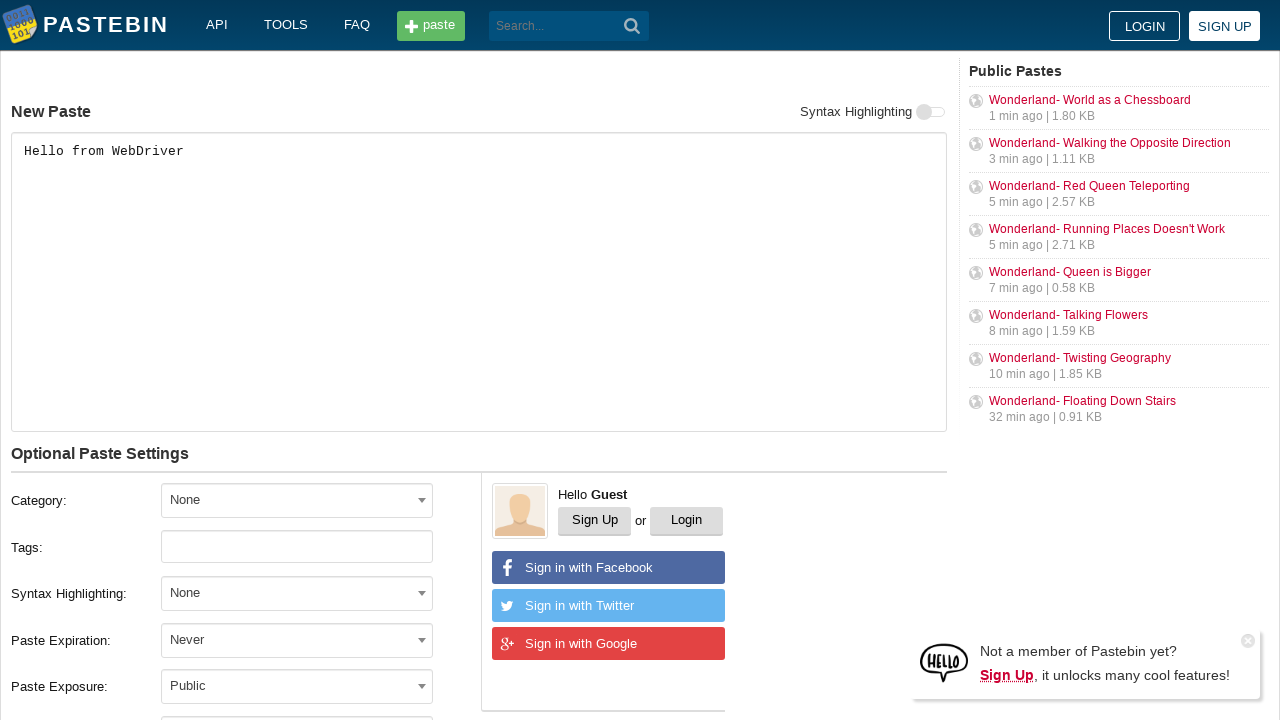

Clicked expiration dropdown to open options at (297, 640) on #select2-postform-expiration-container
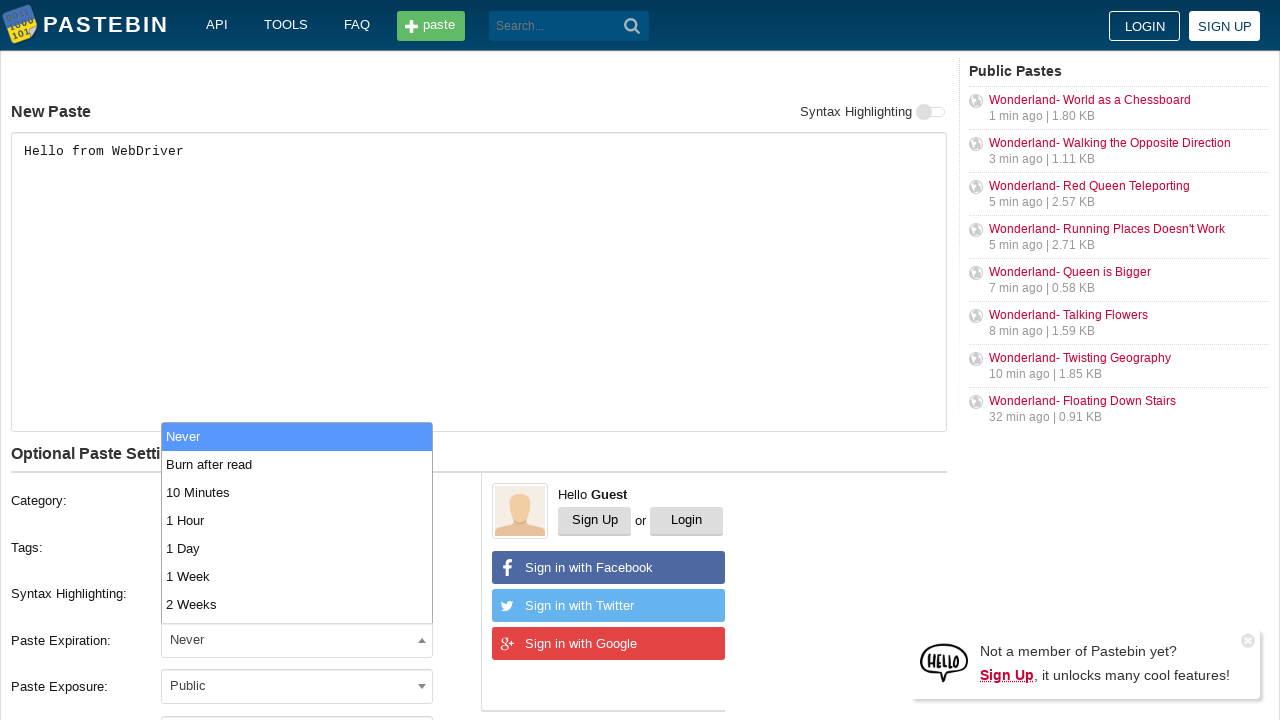

Selected '10 Minutes' expiration time at (297, 492) on xpath=//li[contains(@class, 'select2-results__option') and text()='10 Minutes']
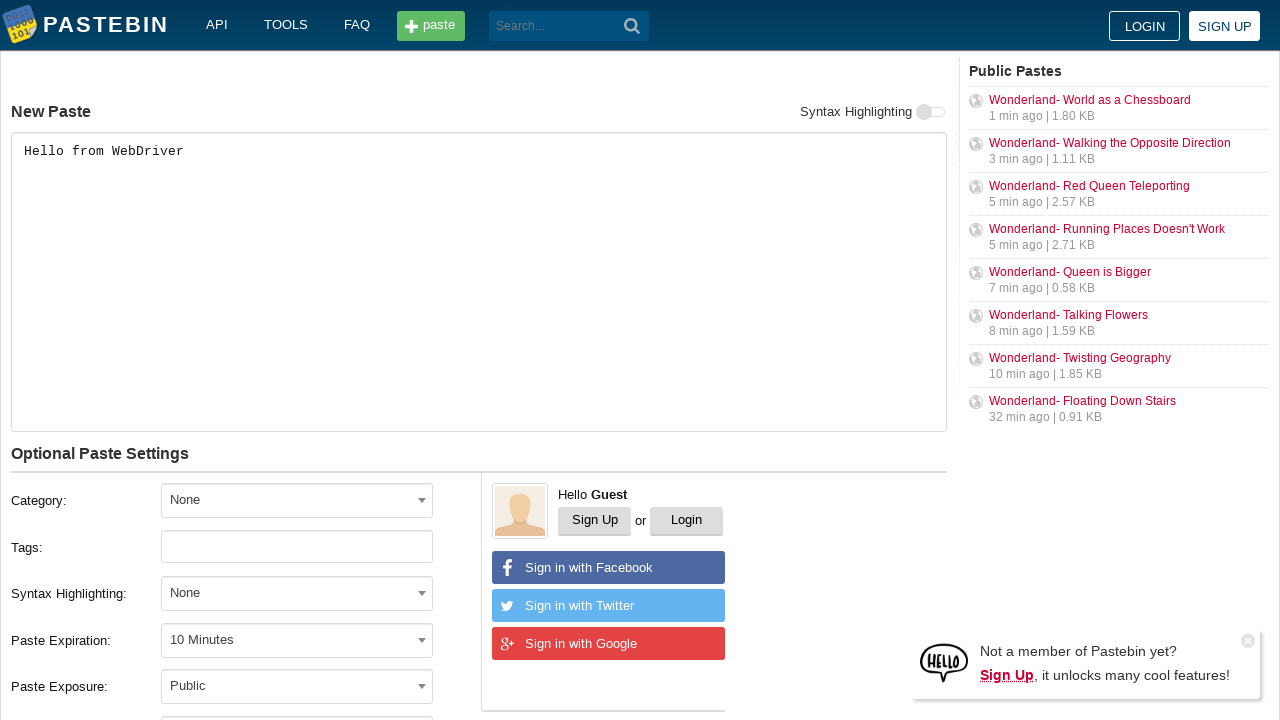

Entered paste name 'helloweb' on #postform-name
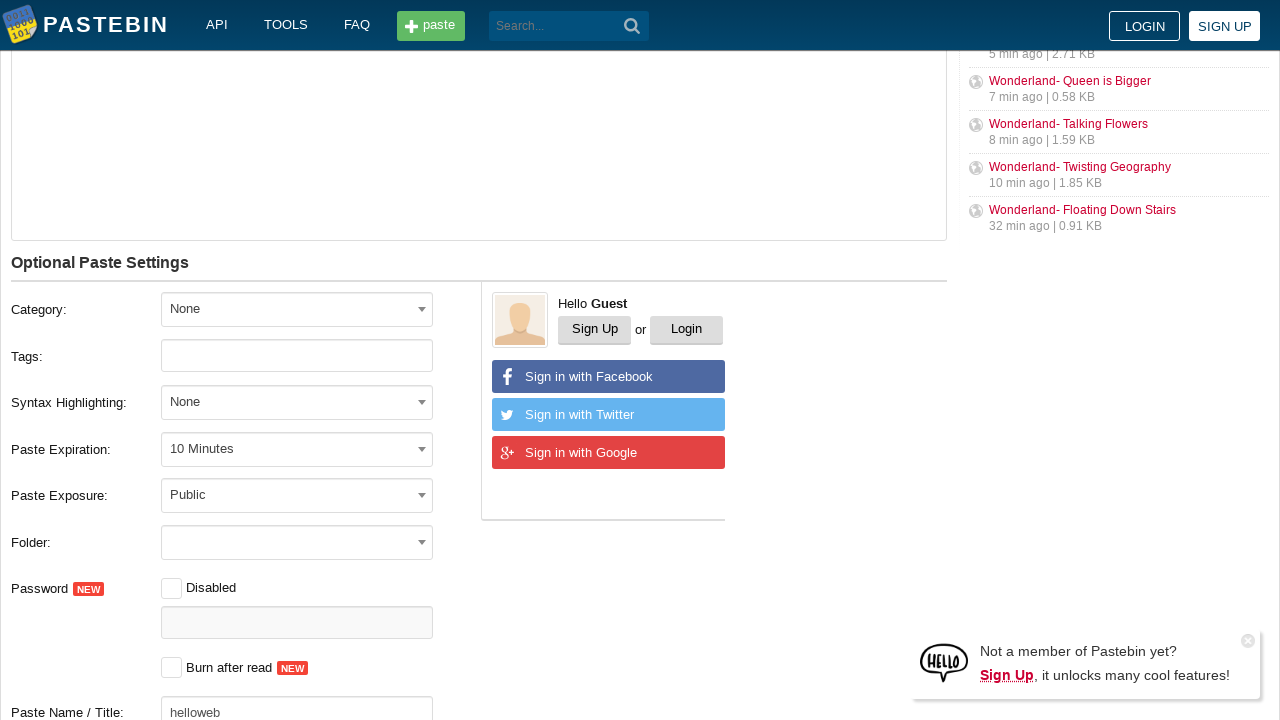

Clicked create paste button to submit form at (240, 400) on #w0 button.btn.-big
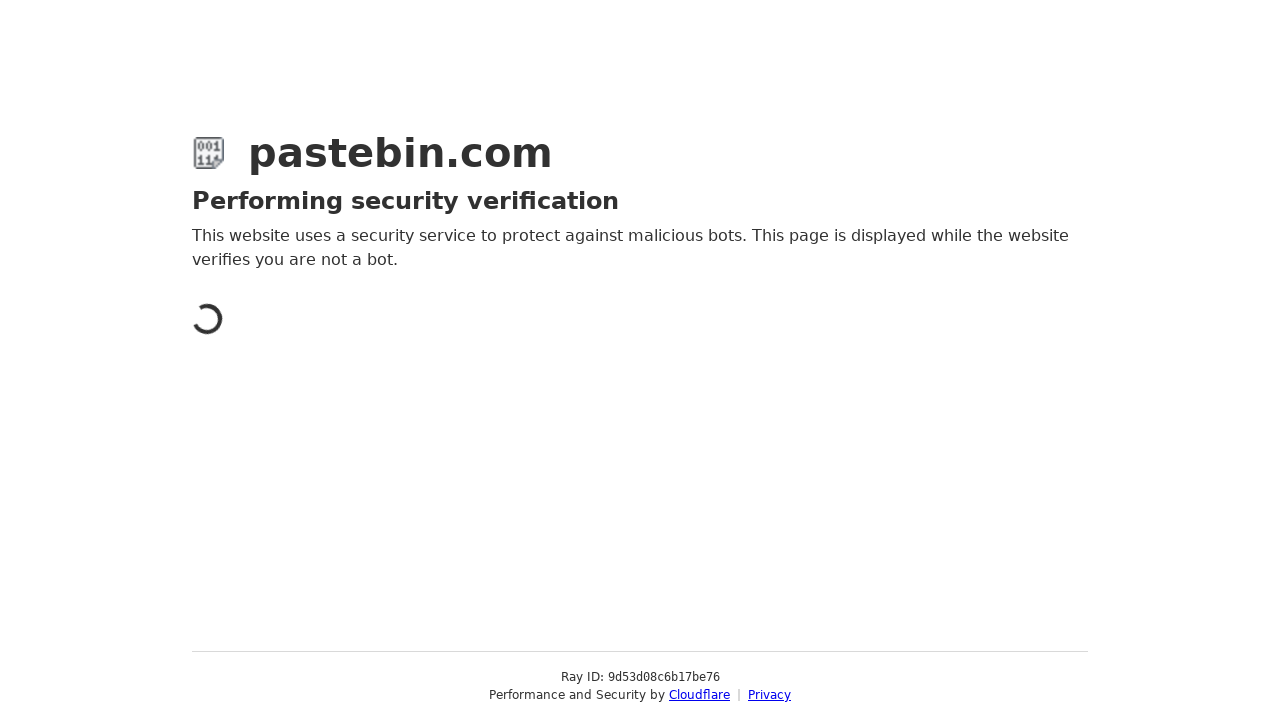

Navigated to created paste page on pastebin.com
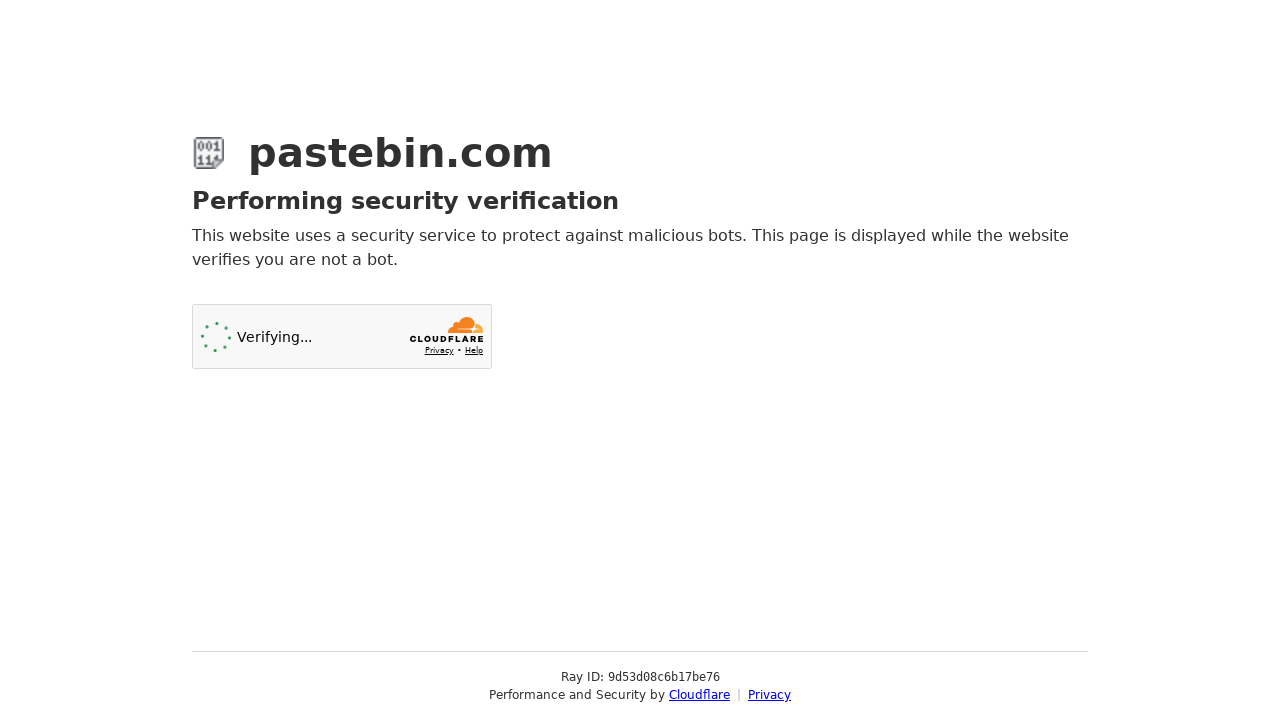

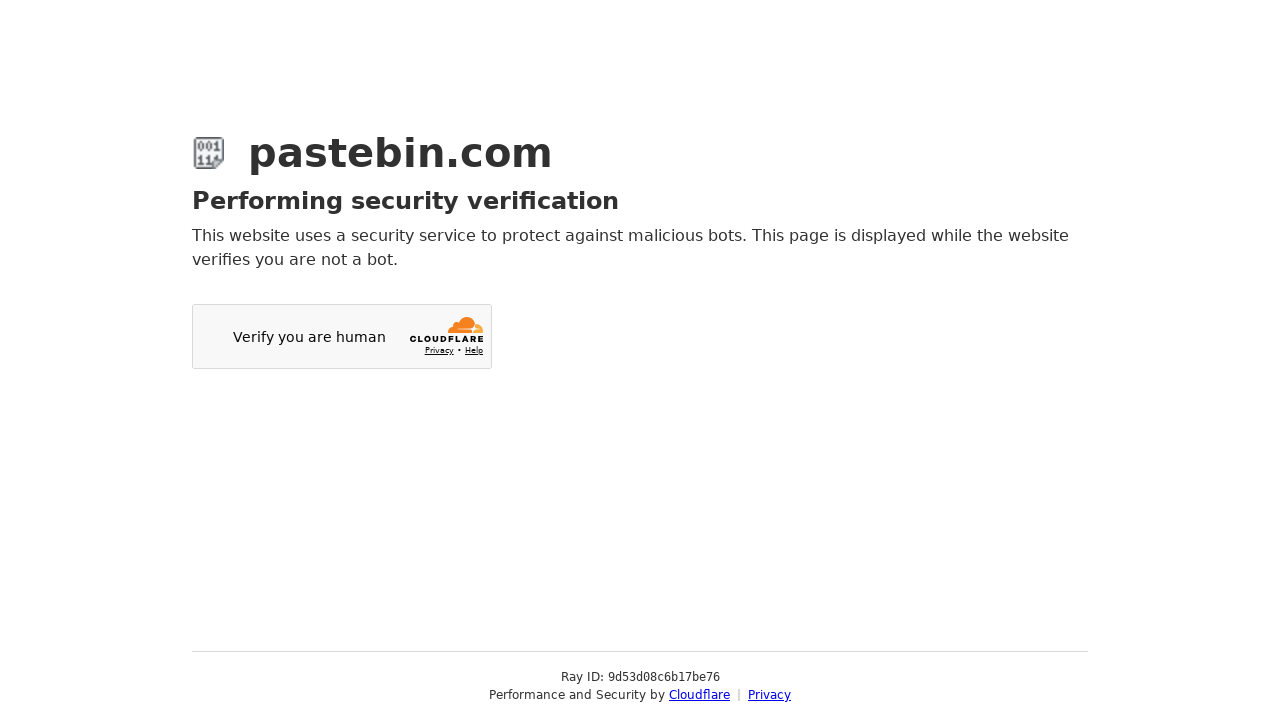